Tests text input functionality by entering text into an autocomplete field

Starting URL: https://rahulshettyacademy.com/AutomationPractice/

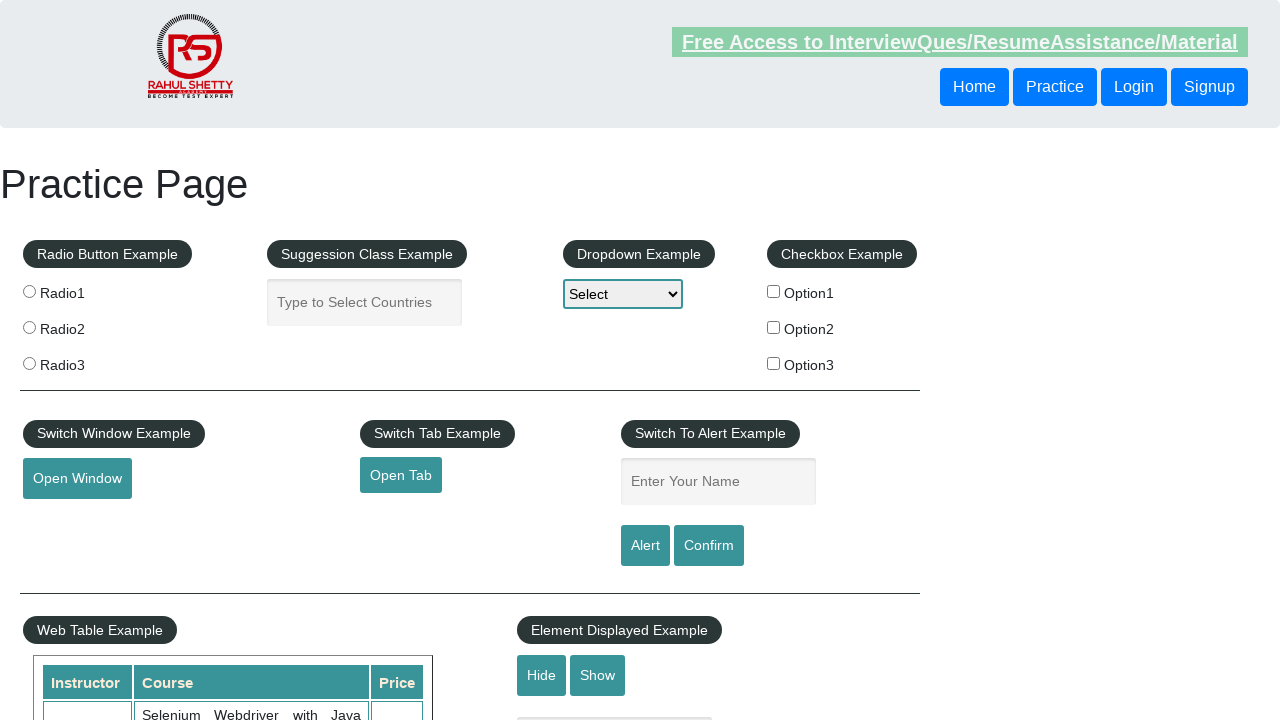

Entered text 'This is Awesome' into autocomplete field on #autocomplete
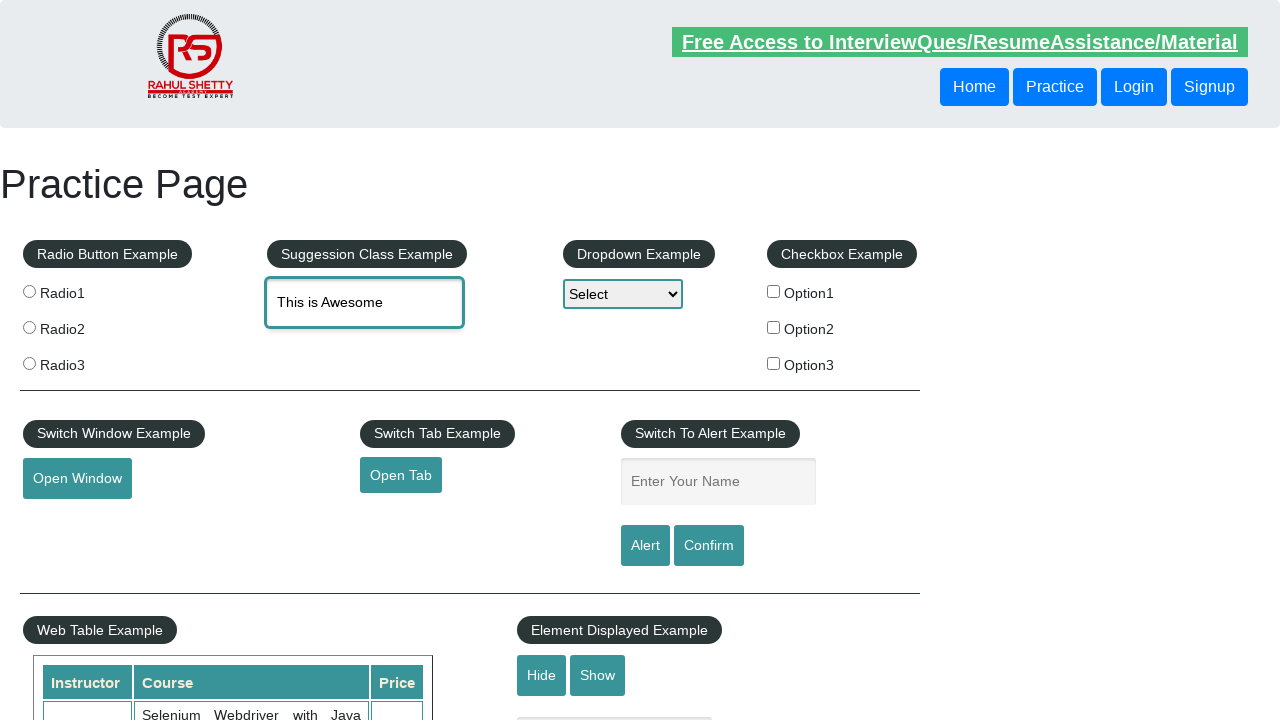

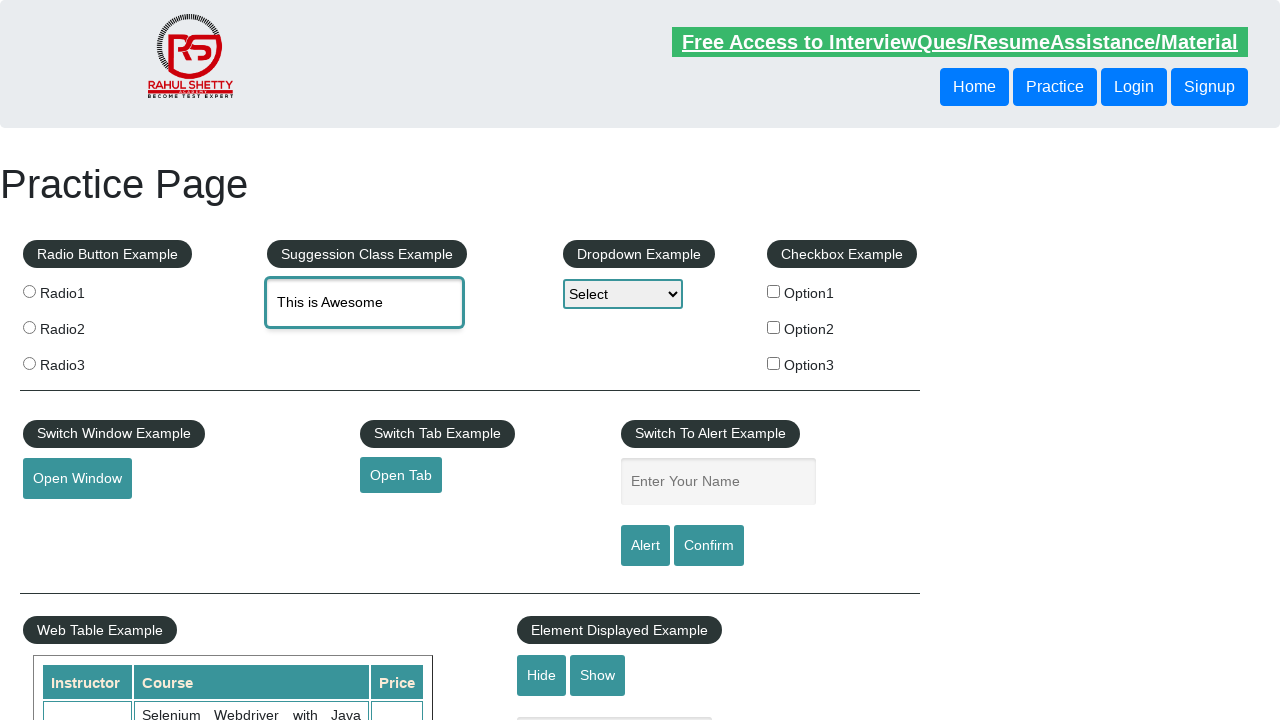